Tests custom dropdown selection on jQuery UI demo page by selecting multiple number values (1, 15, 19) from a custom dropdown and verifying the selected text displays correctly.

Starting URL: http://jqueryui.com/resources/demos/selectmenu/default.html

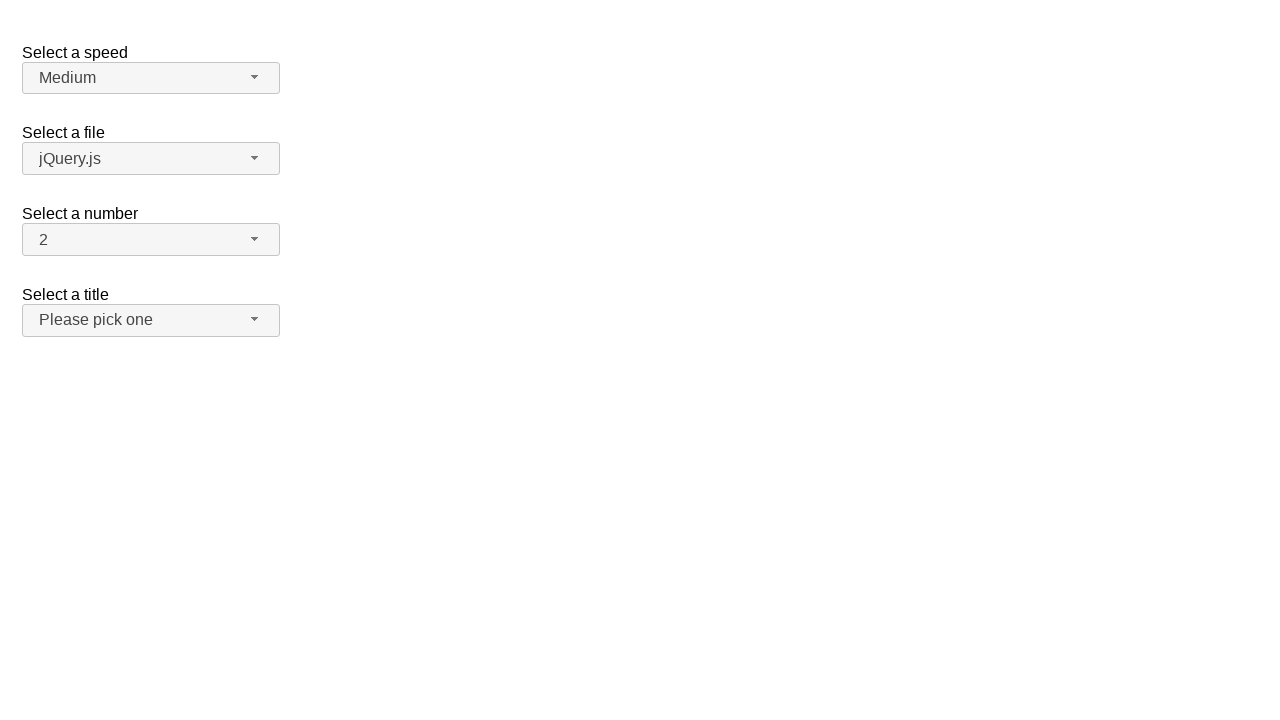

Clicked dropdown button to open custom dropdown menu at (255, 239) on span#number-button > span.ui-selectmenu-icon
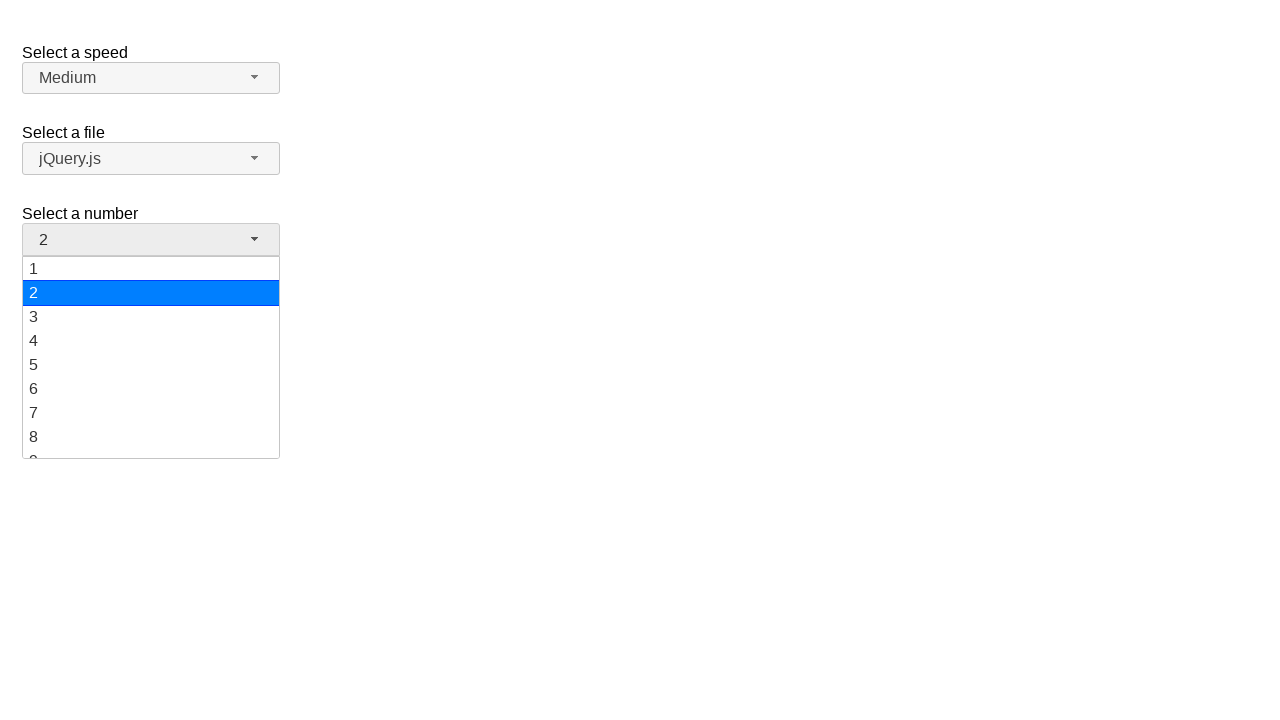

Dropdown menu appeared with menu options
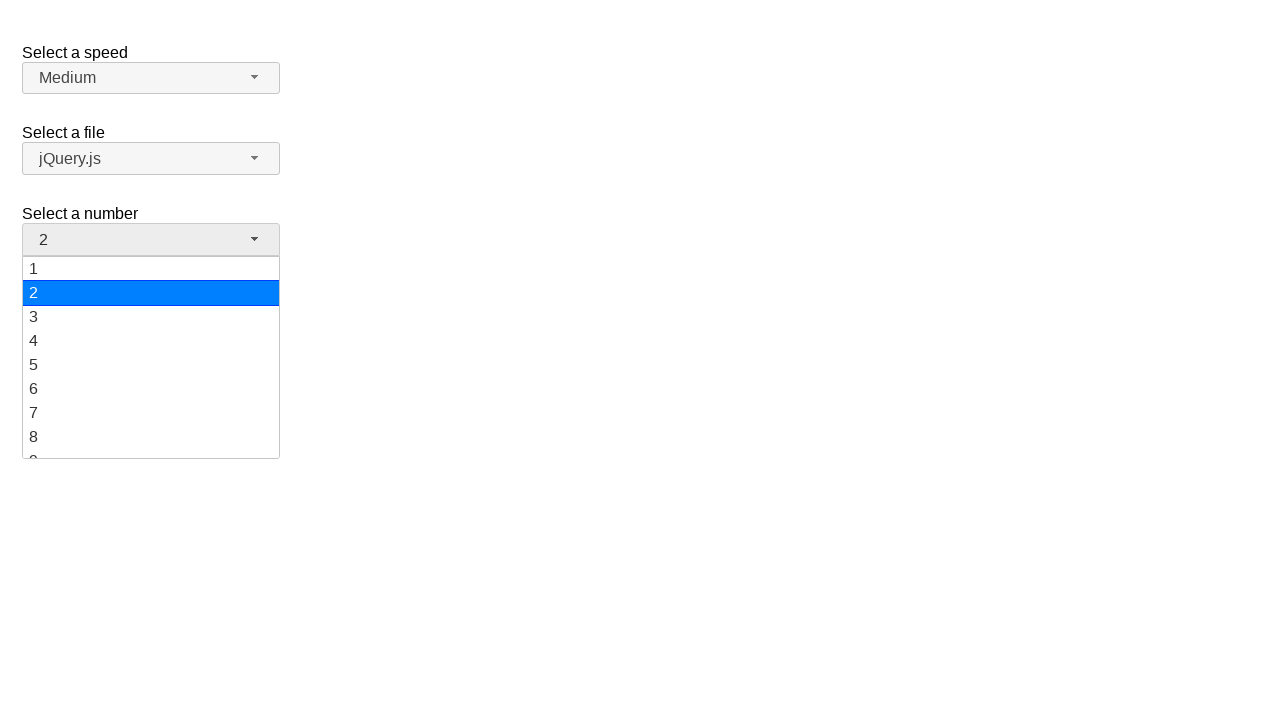

Selected option '1' from the custom dropdown at (151, 269) on ul#number-menu div:has-text('1')
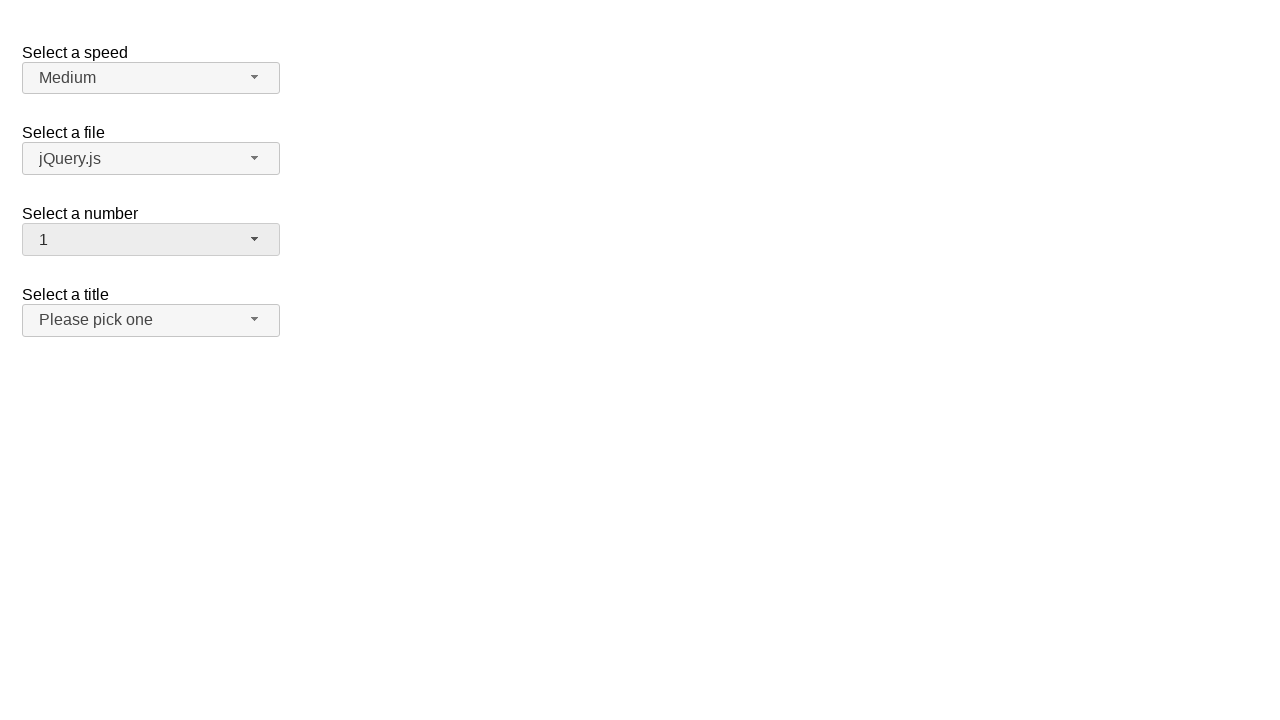

Verified that '1' is displayed as the selected value
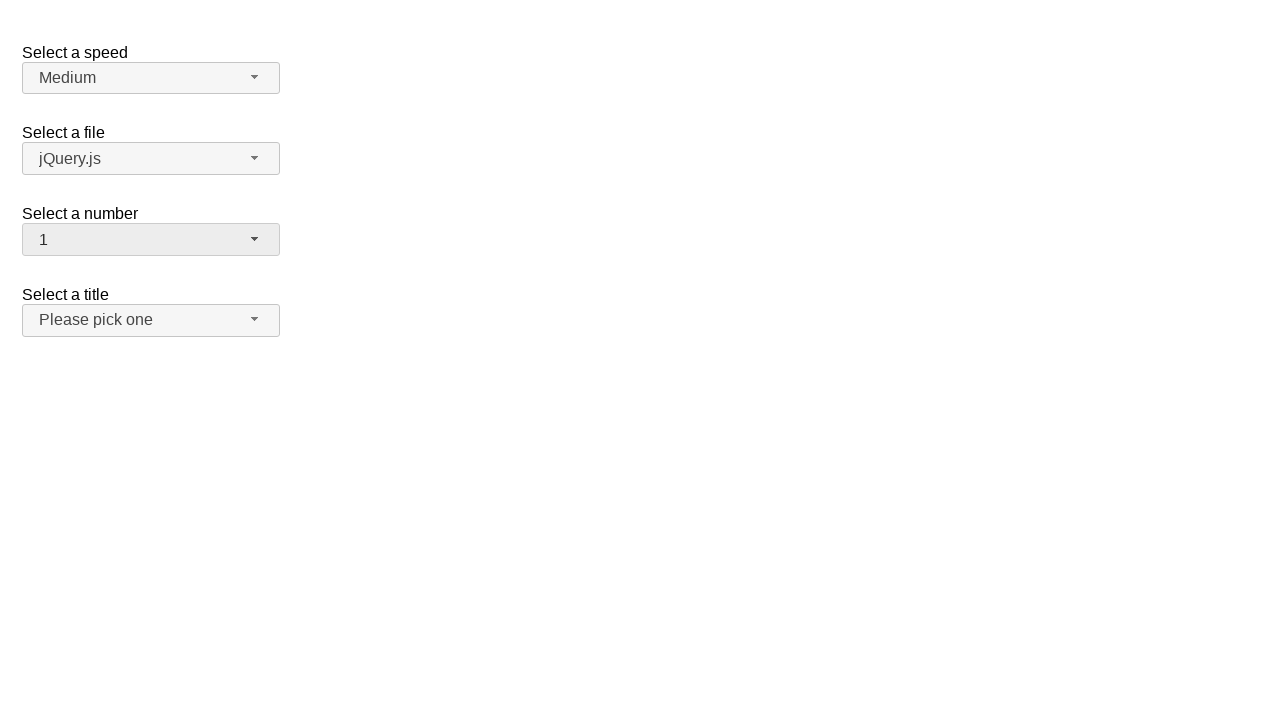

Clicked dropdown button to open custom dropdown menu at (255, 239) on span#number-button > span.ui-selectmenu-icon
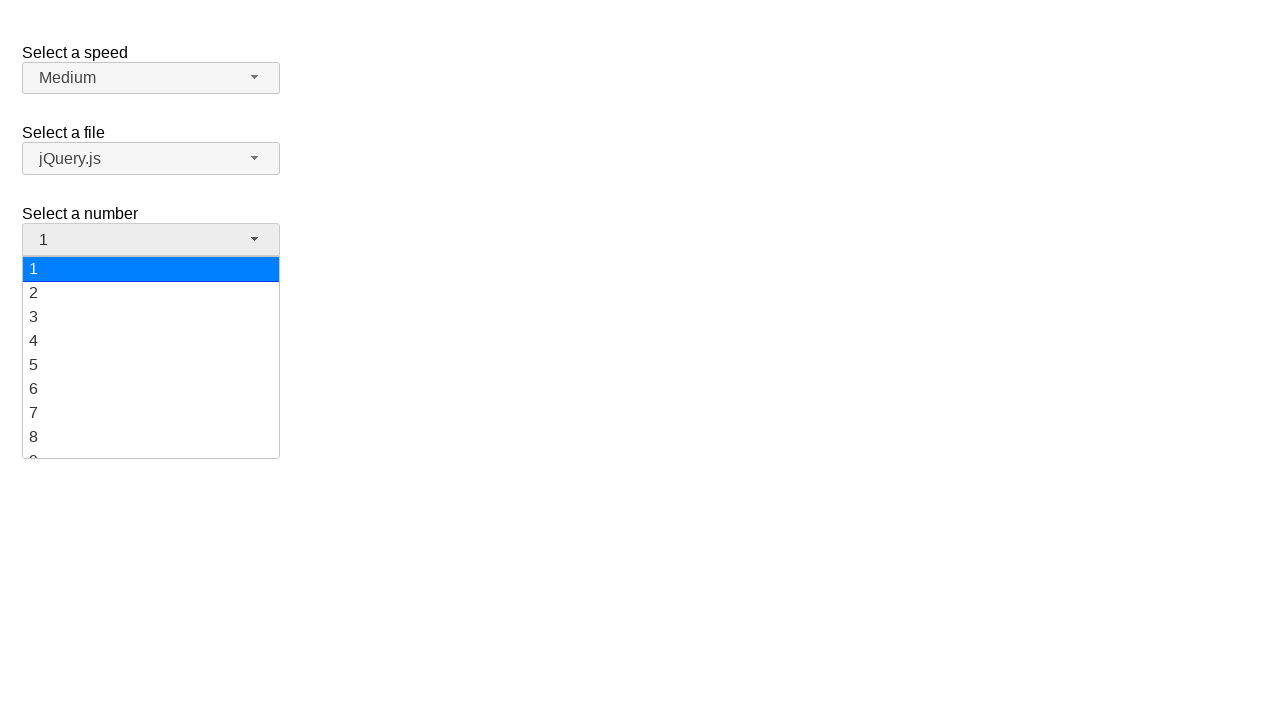

Dropdown menu appeared with menu options
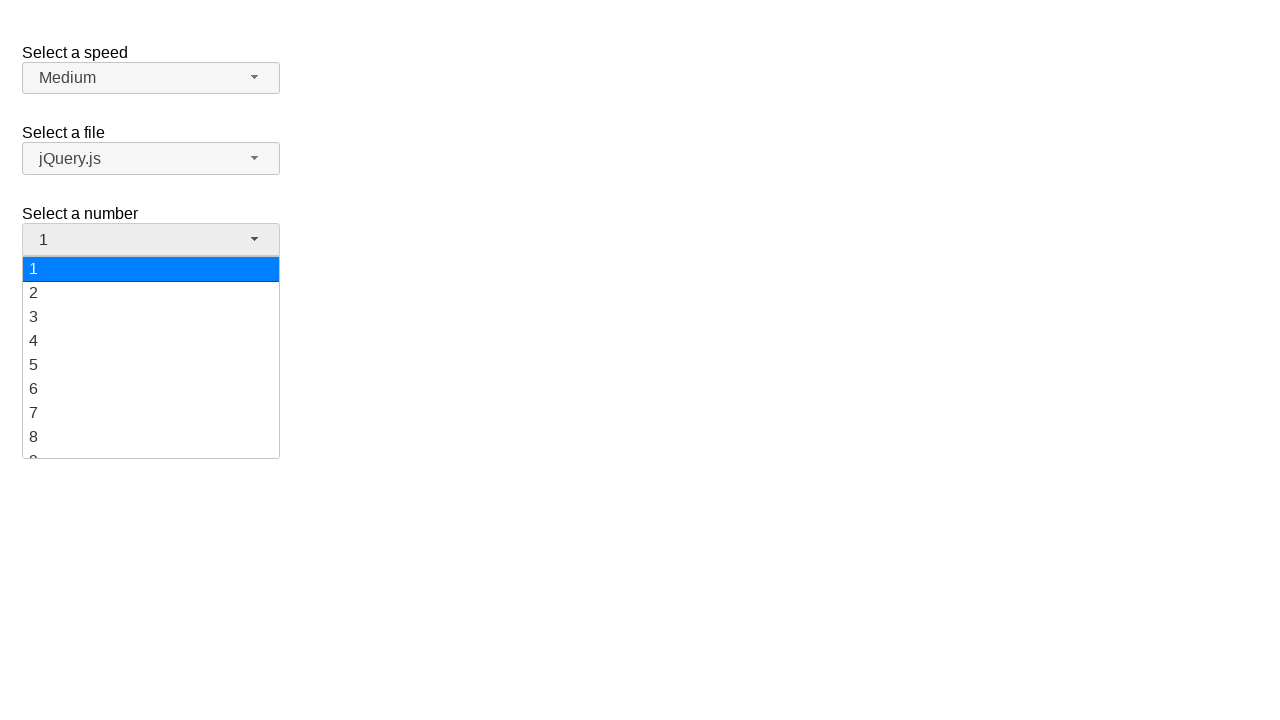

Selected option '15' from the custom dropdown at (151, 357) on ul#number-menu div:has-text('15')
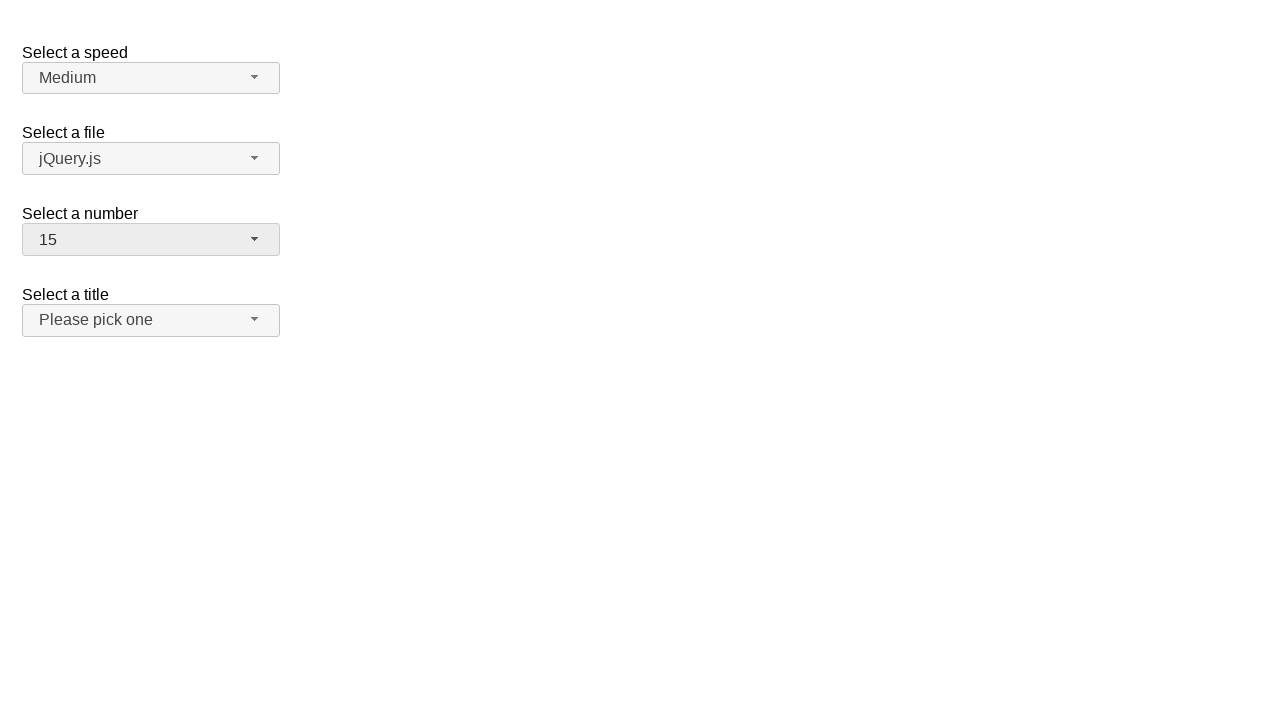

Verified that '15' is displayed as the selected value
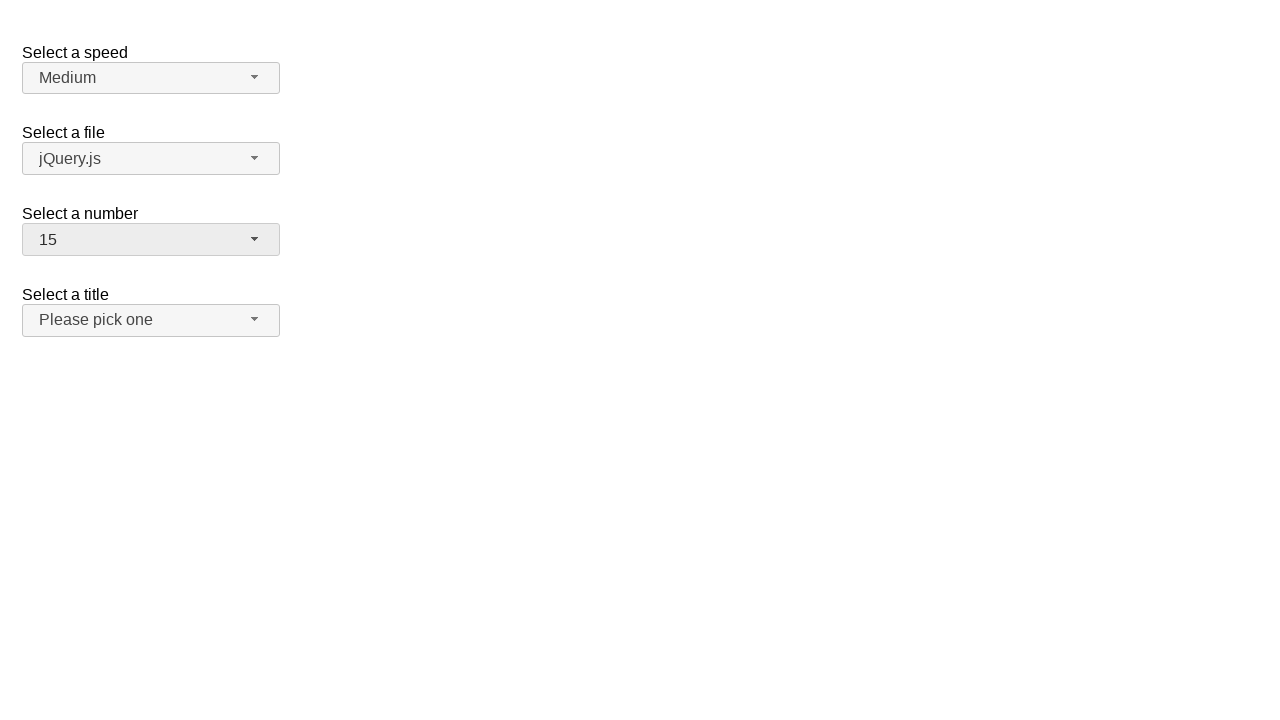

Clicked dropdown button to open custom dropdown menu at (255, 239) on span#number-button > span.ui-selectmenu-icon
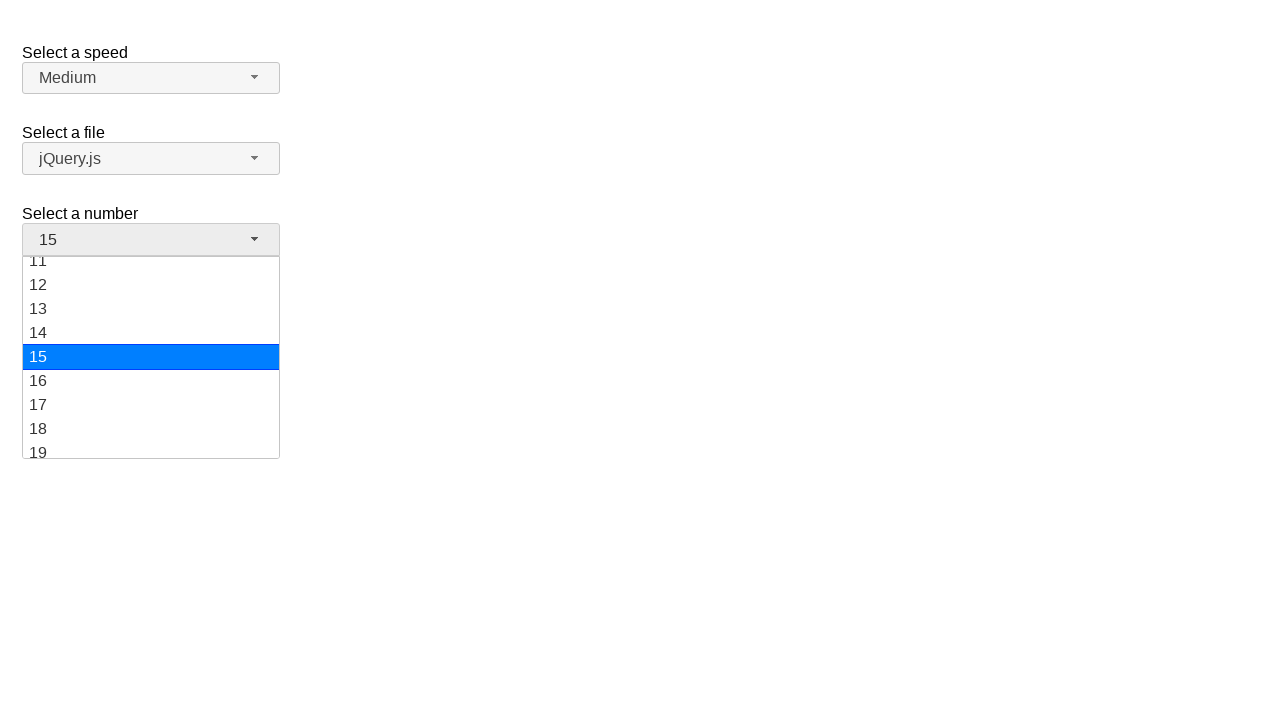

Dropdown menu appeared with menu options
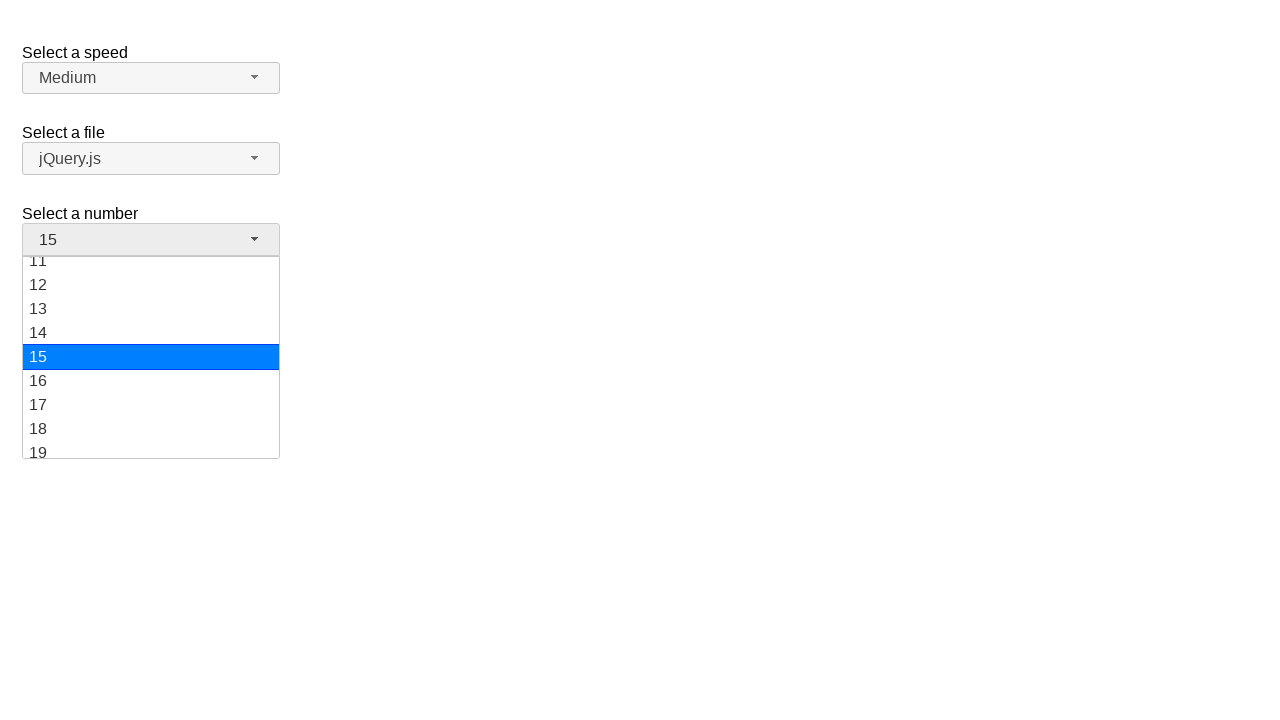

Selected option '19' from the custom dropdown at (151, 446) on ul#number-menu div:has-text('19')
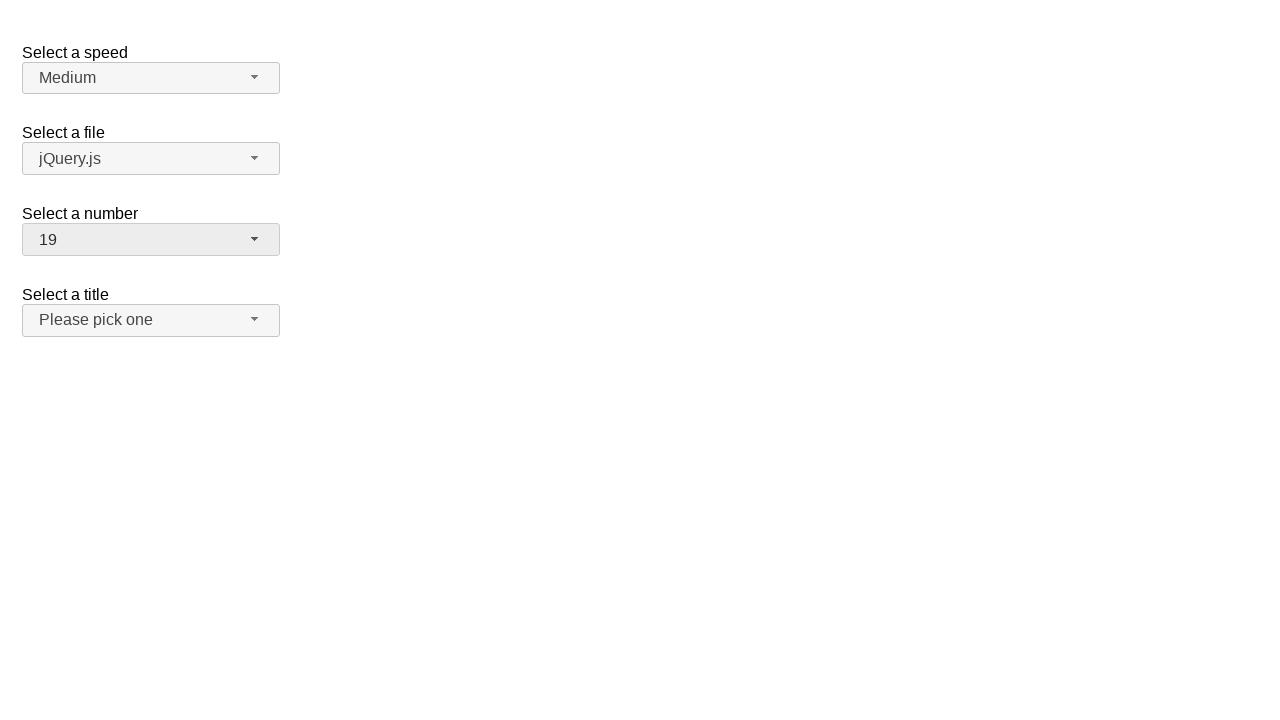

Verified that '19' is displayed as the selected value
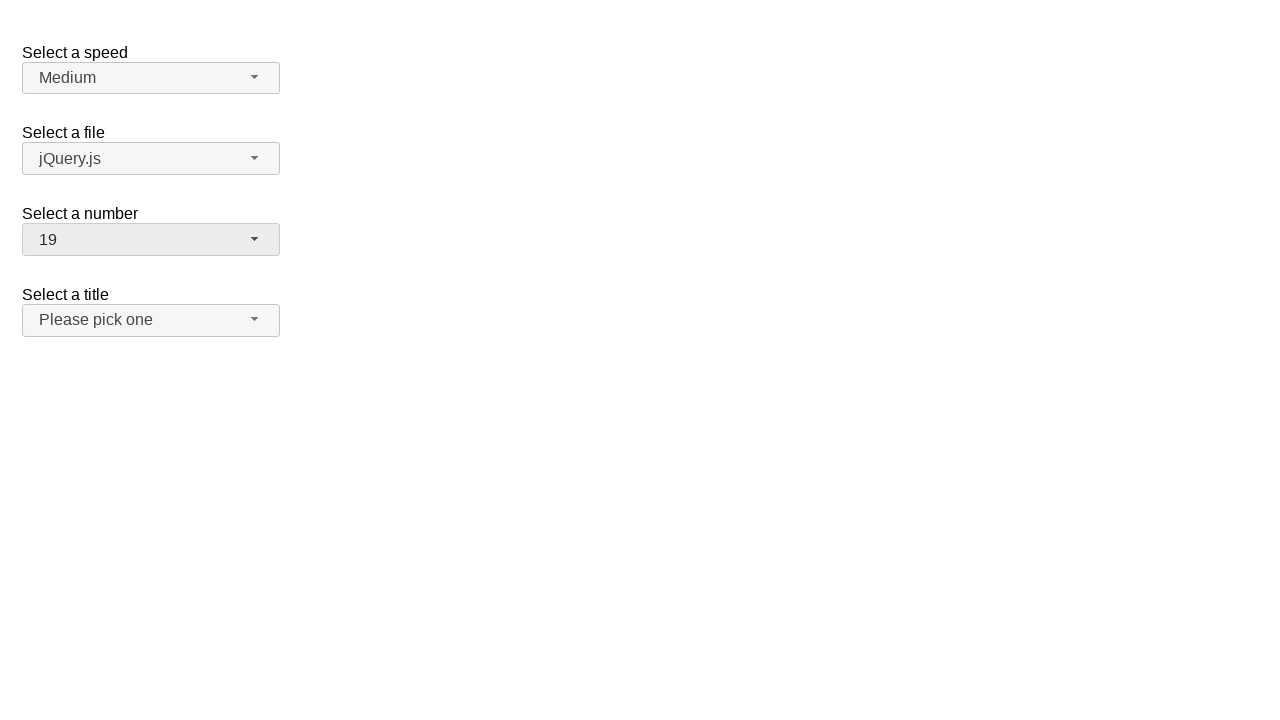

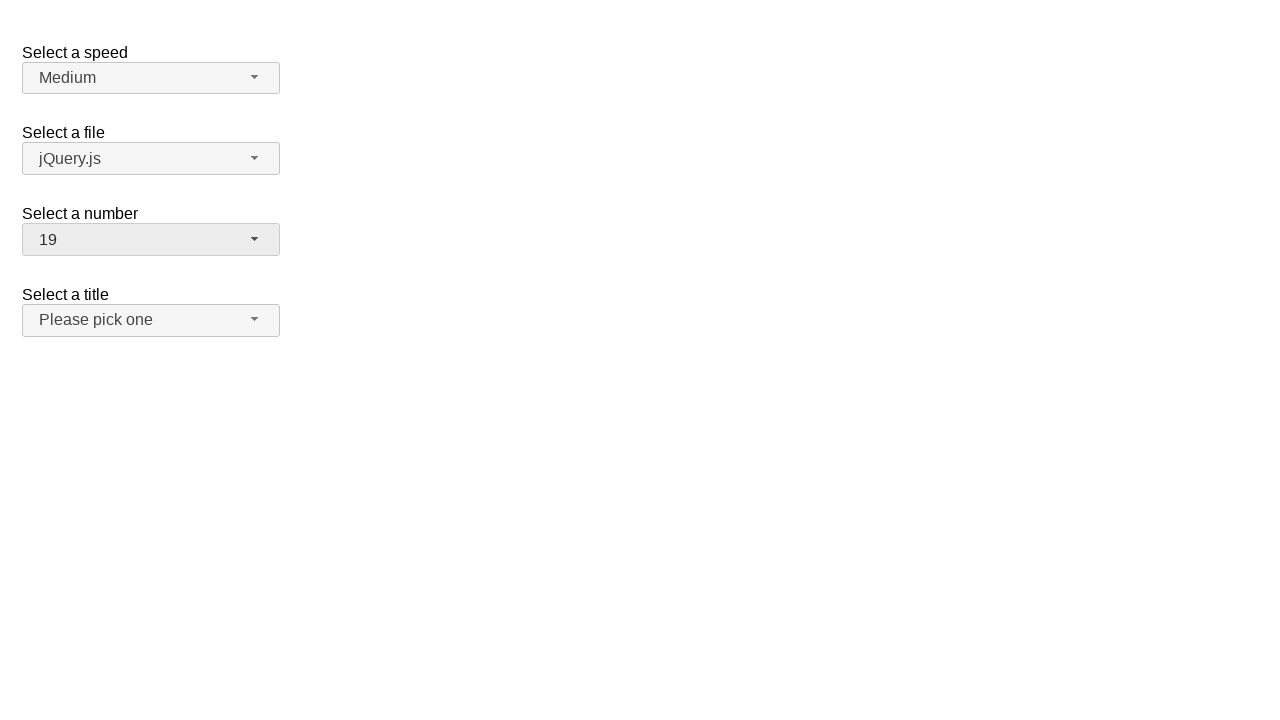